Tests mouse hover functionality by hovering over multiple images

Starting URL: https://bonigarcia.dev/selenium-webdriver-java/mouse-over.html

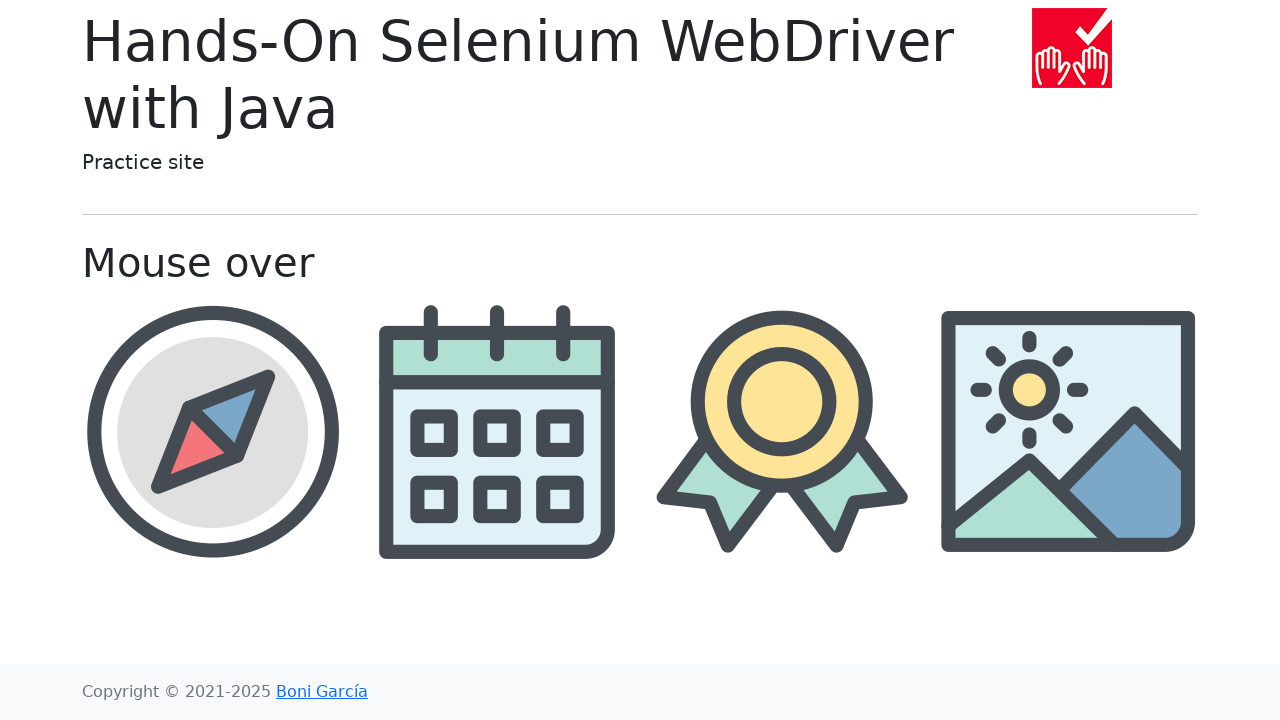

Located all images with class 'img-fluid'
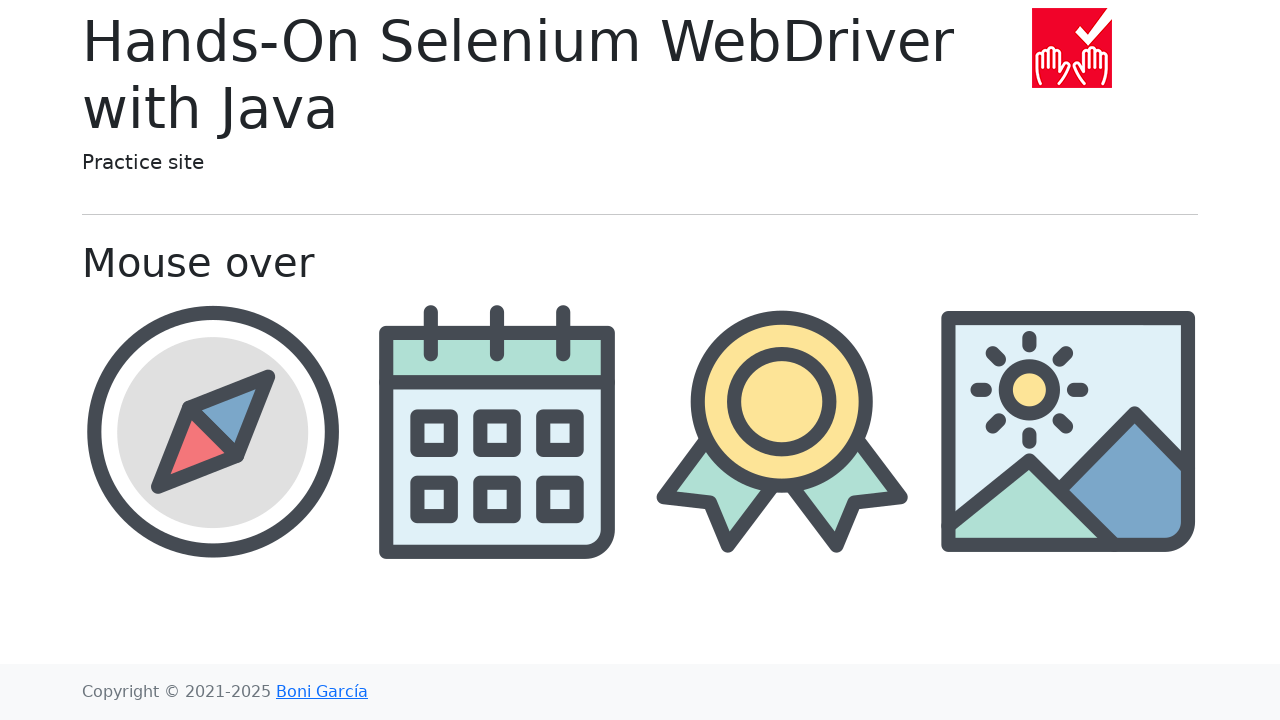

Hovered over an image to test mouse over functionality at (1072, 48) on .img-fluid >> nth=0
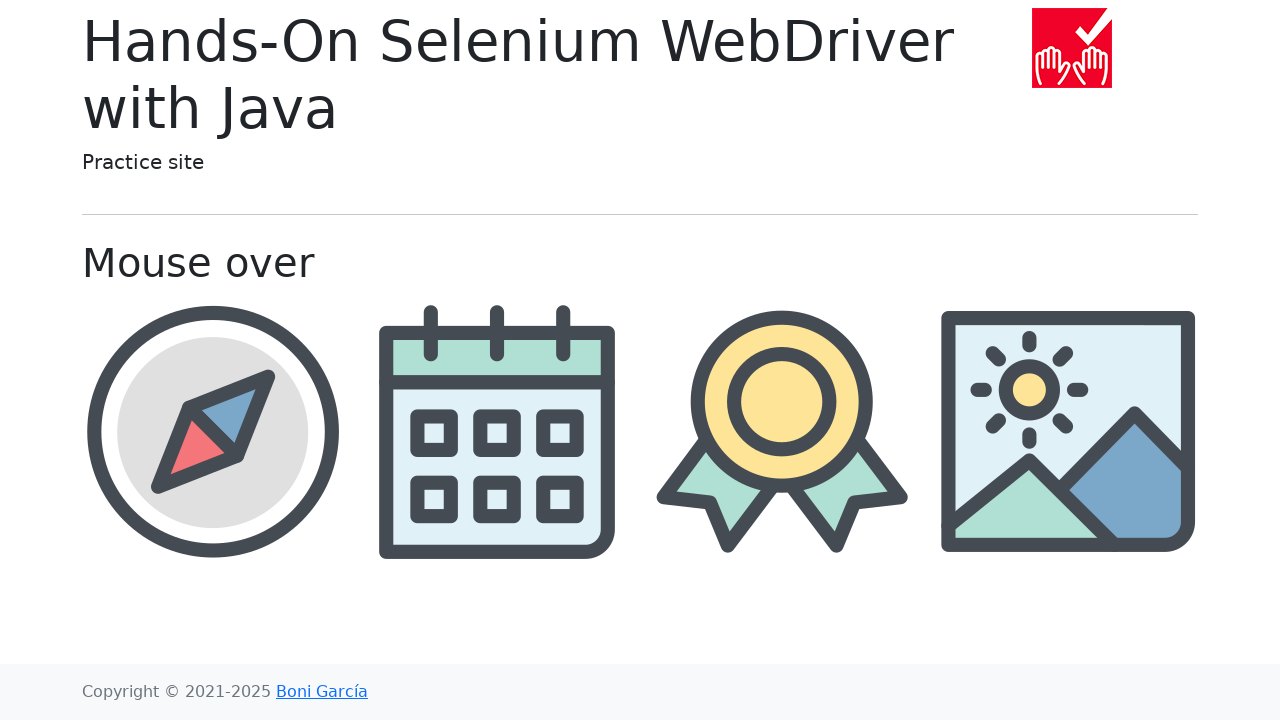

Hovered over an image to test mouse over functionality at (212, 431) on .img-fluid >> nth=1
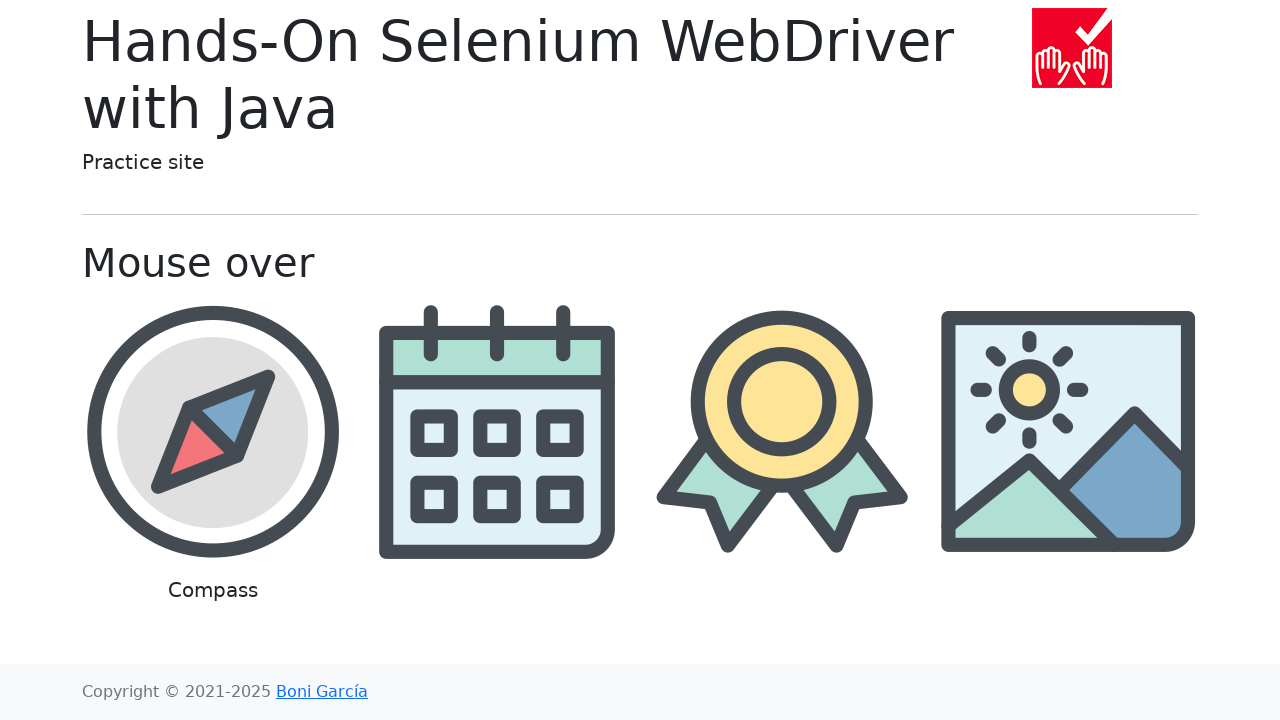

Hovered over an image to test mouse over functionality at (498, 431) on .img-fluid >> nth=2
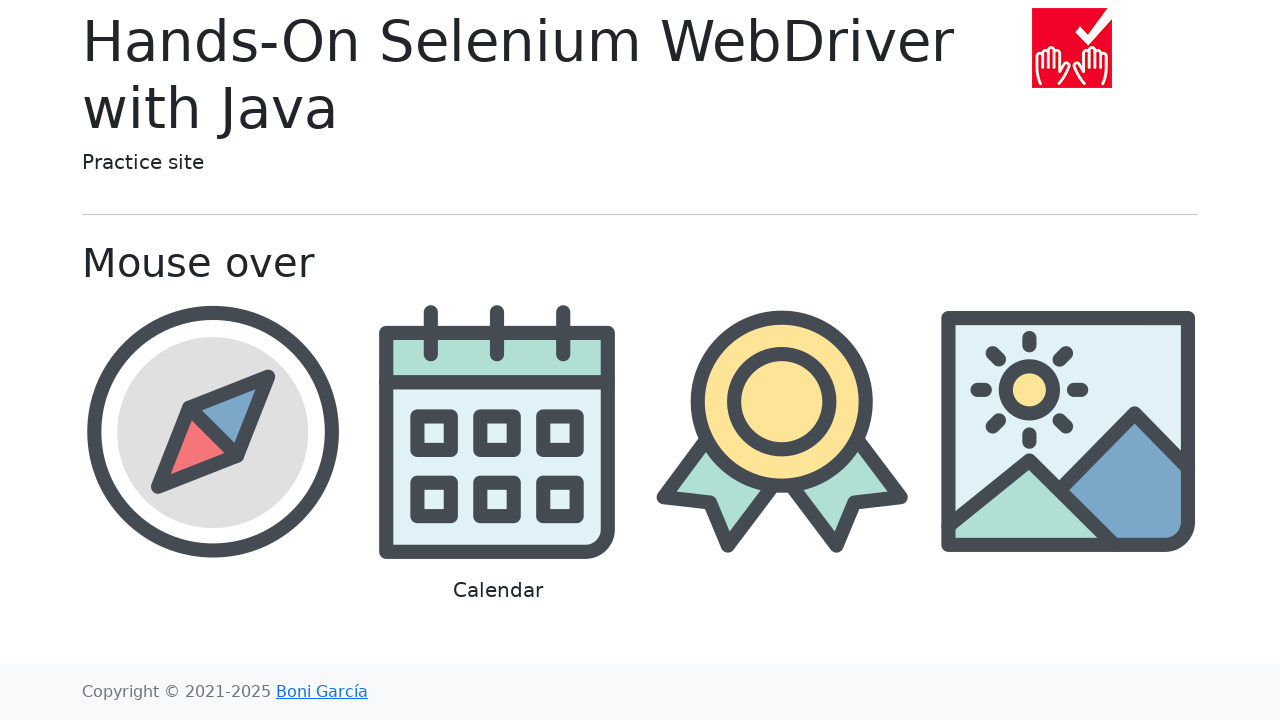

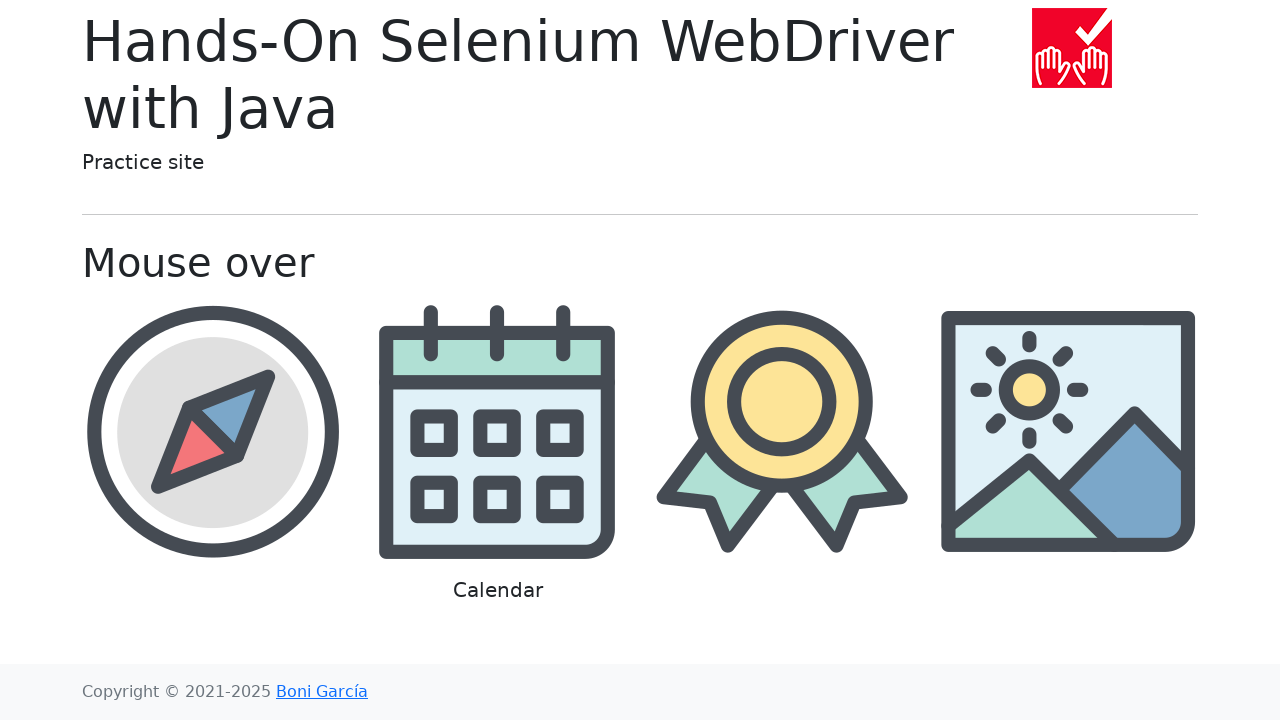